Tests scrolling by a specific amount of pixels vertically on the page

Starting URL: https://ceshiren.com/

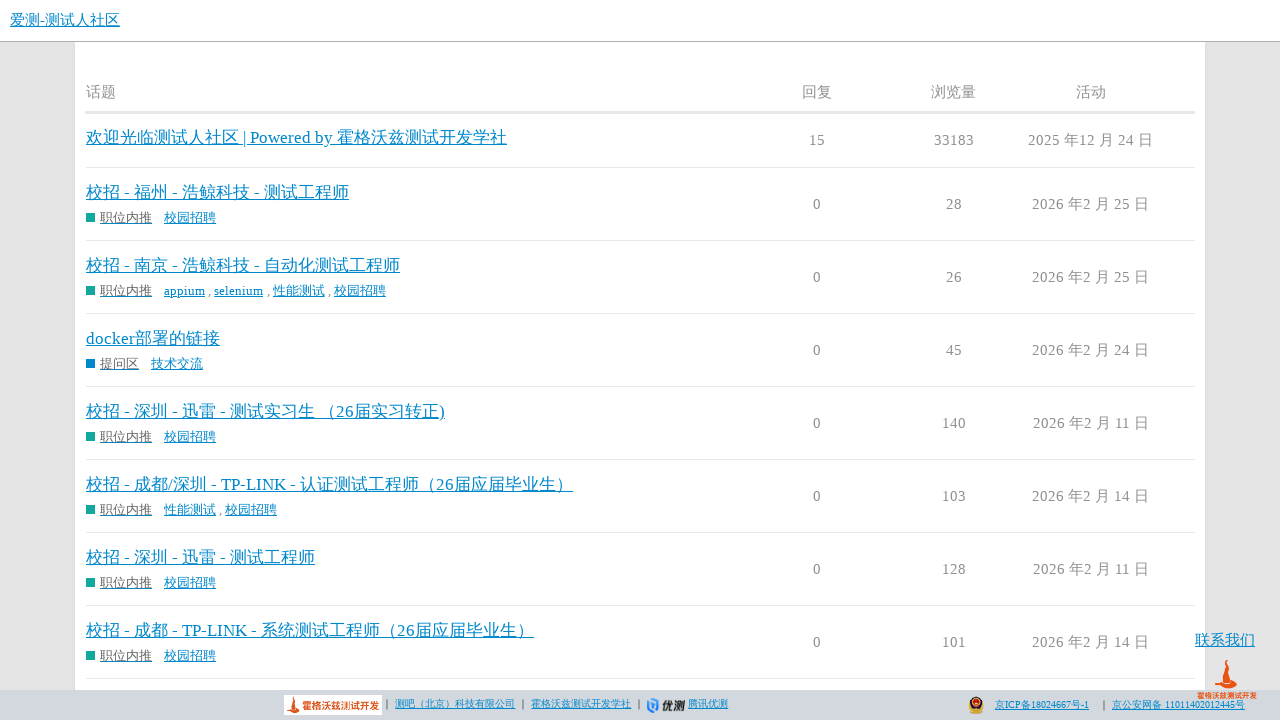

Navigated to https://ceshiren.com/
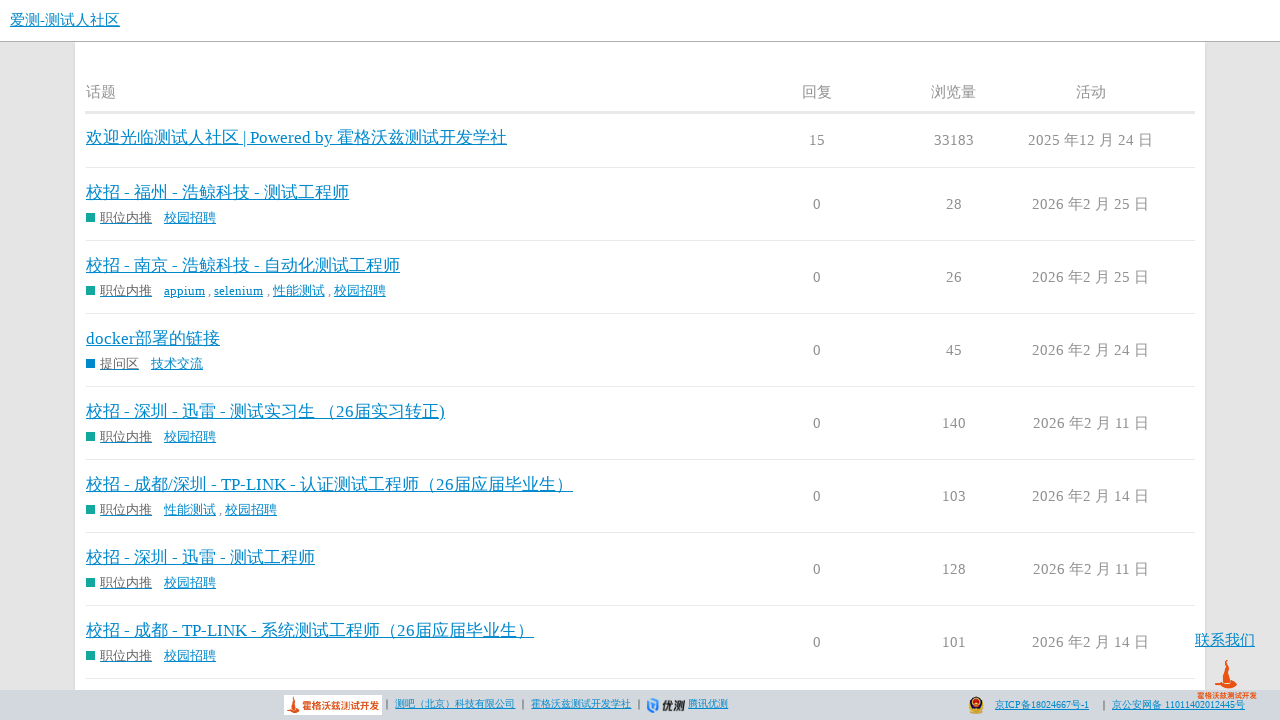

Scrolled down by 1000 pixels vertically
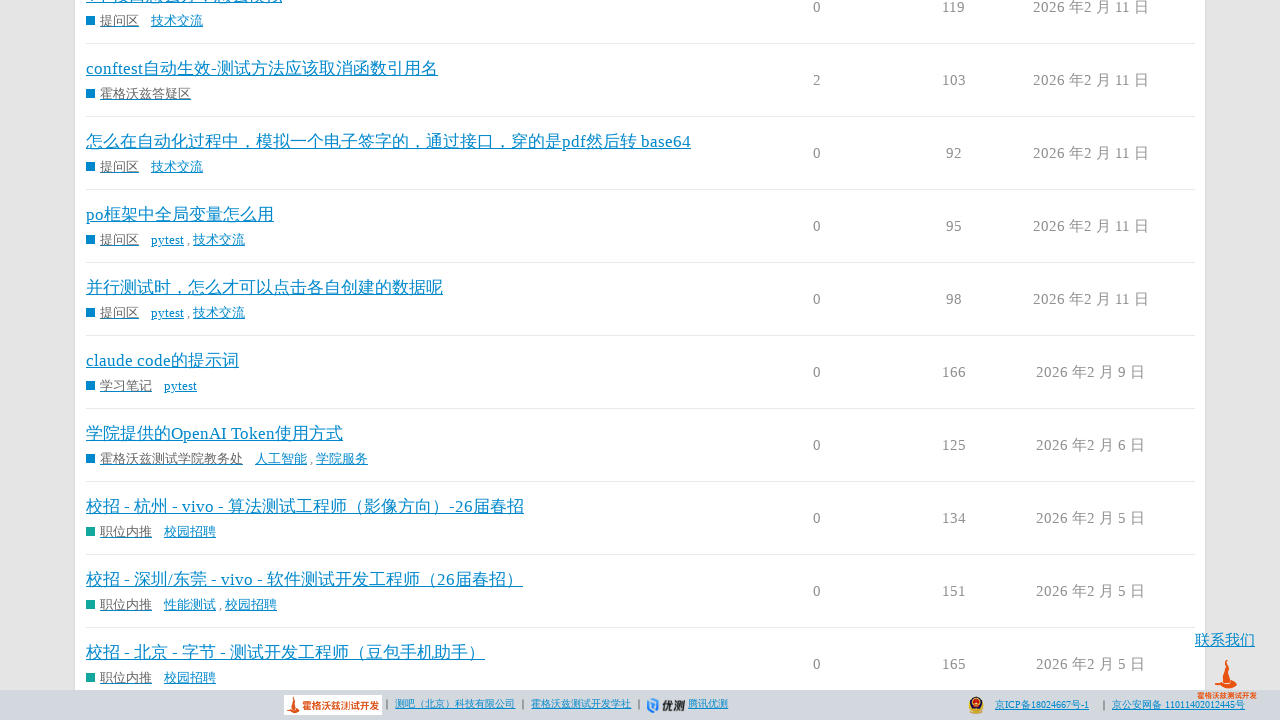

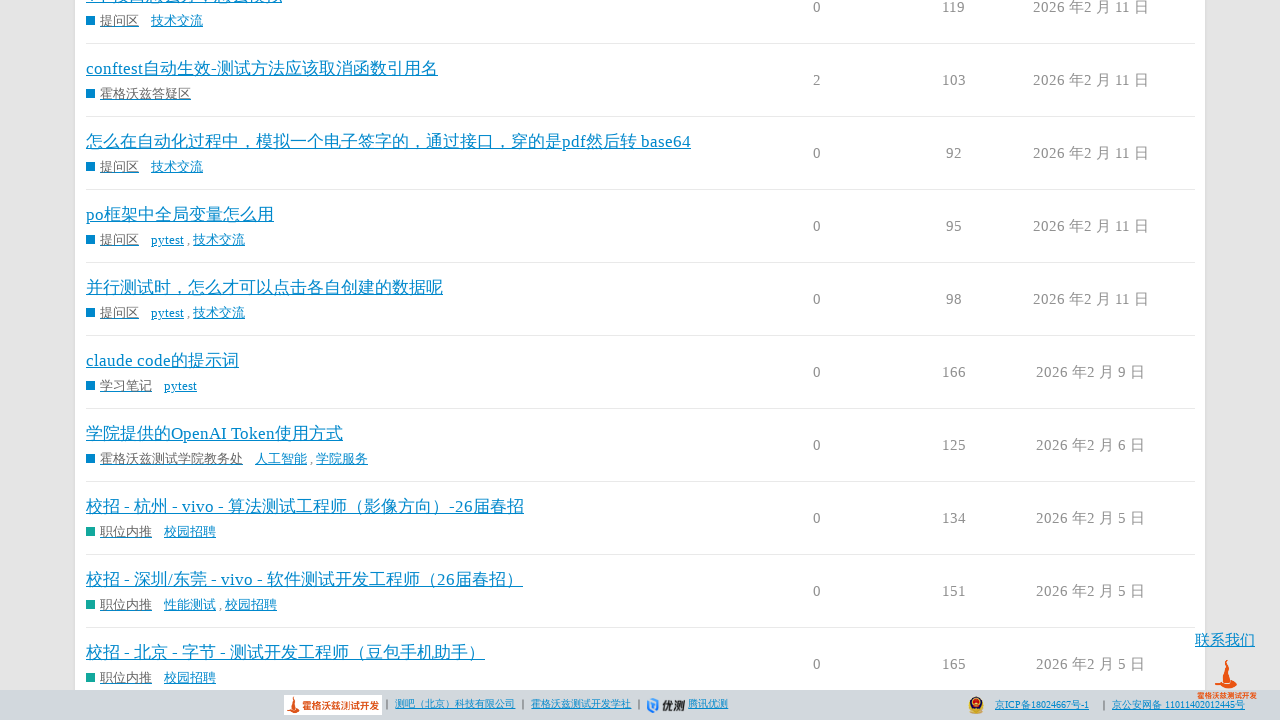